Tests entering a name into the quiz name field

Starting URL: https://draffelberg.github.io/QuizMaster/

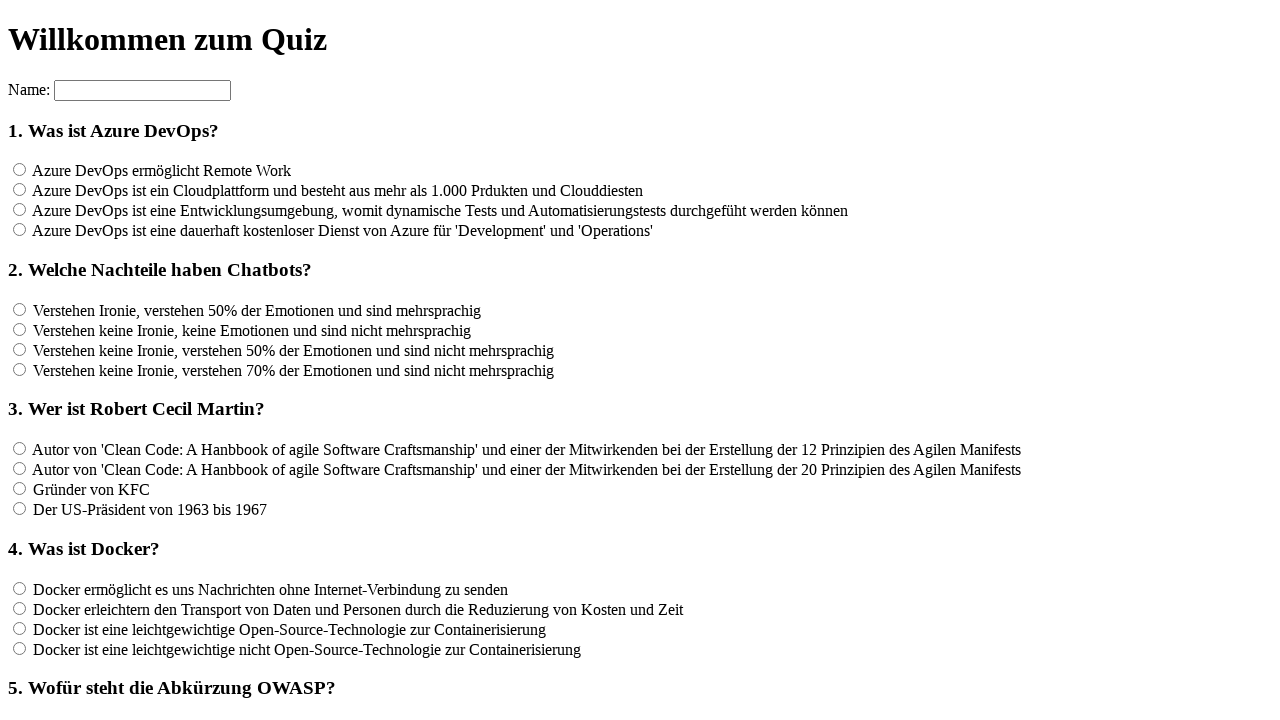

Clicked on the quiz name input field at (142, 90) on input[name='name']
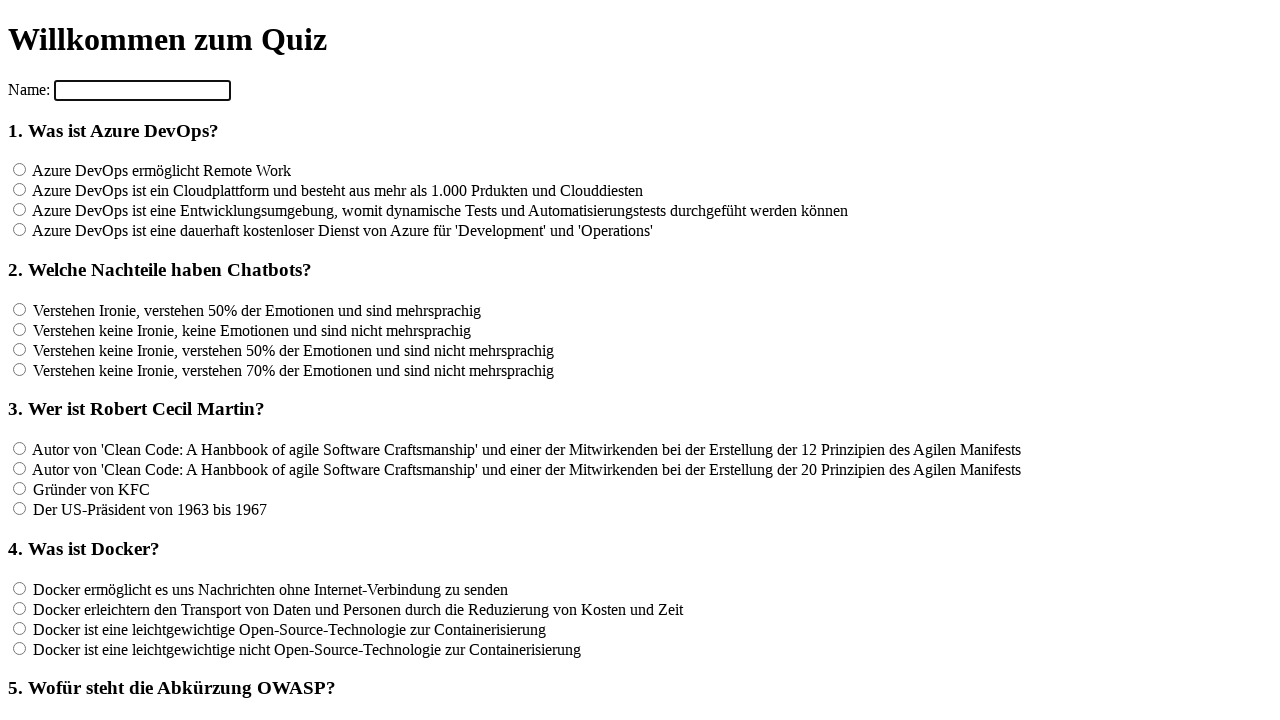

Entered 'Tester' as the quiz name on input[name='name']
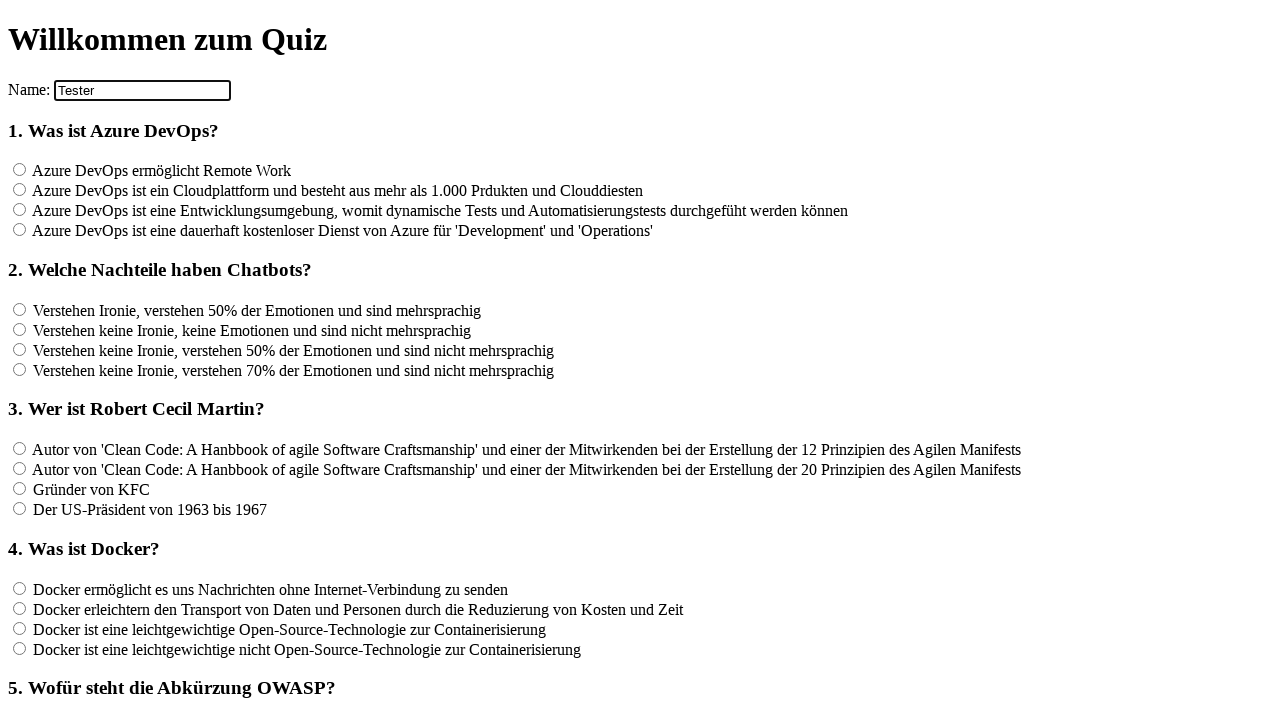

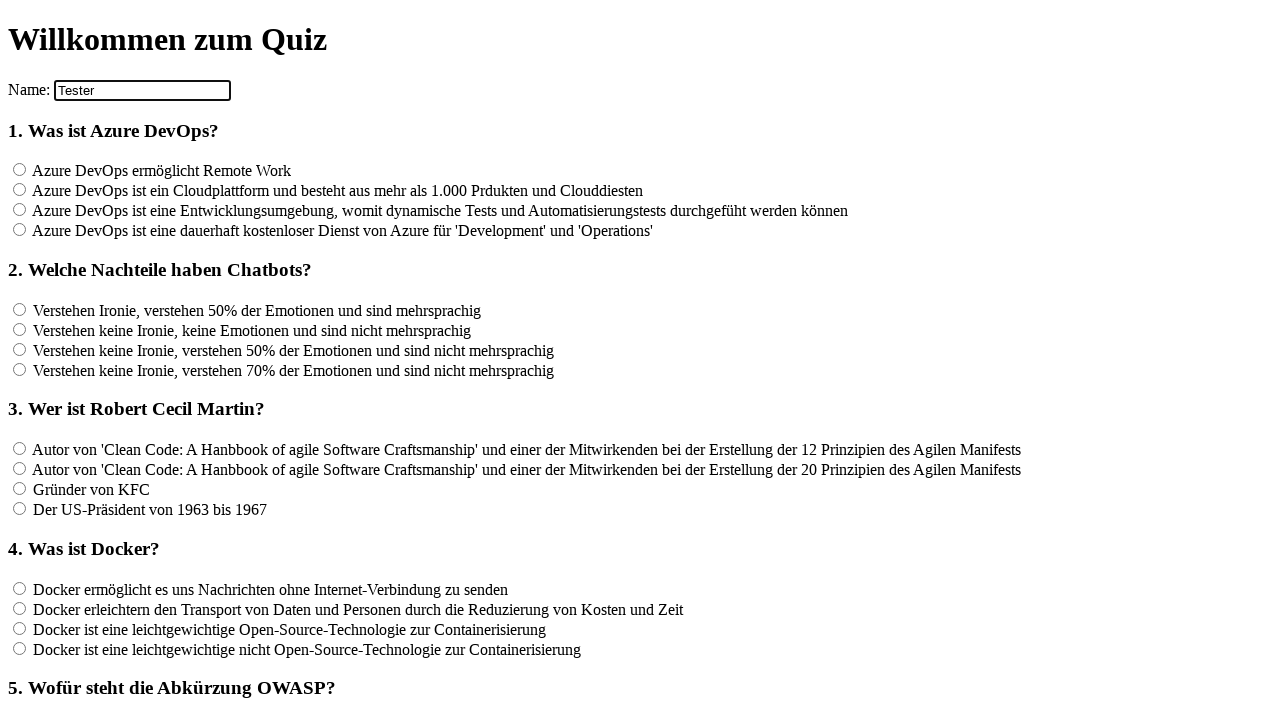